Tests double-click functionality on a button and verifies the action was performed

Starting URL: https://demoqa.com/buttons

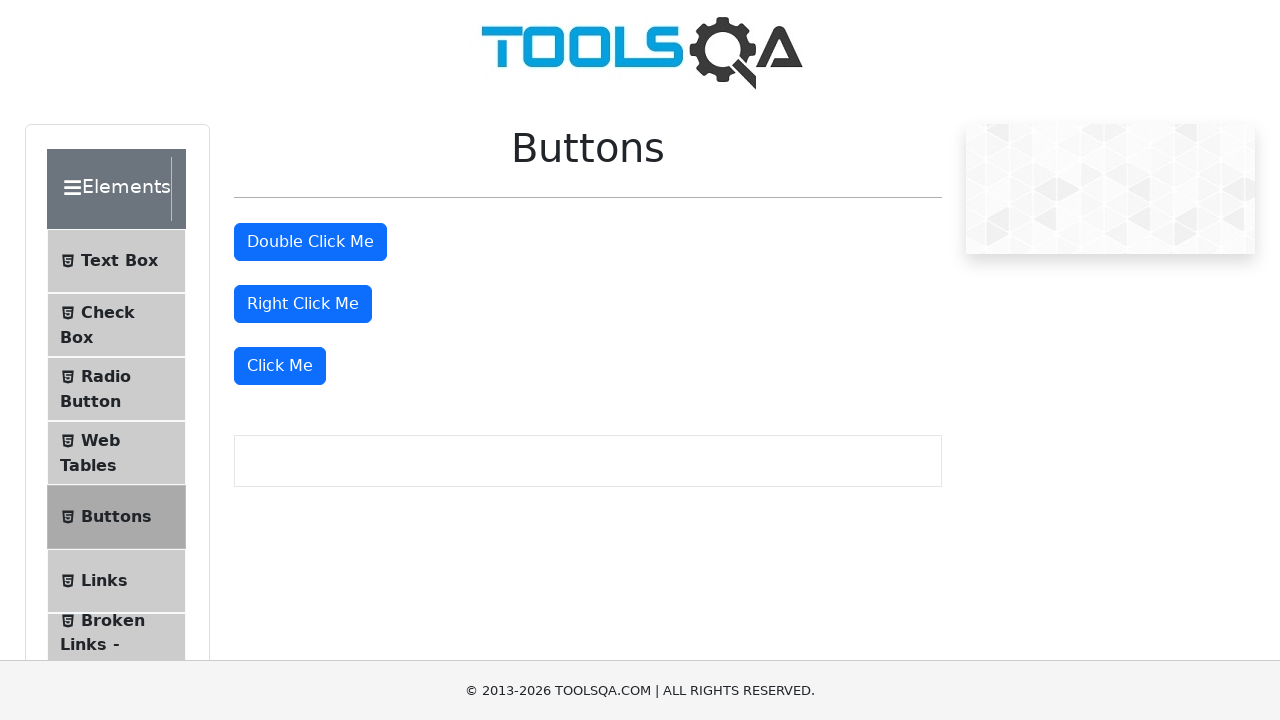

Double-clicked the 'Double Click Me' button at (310, 242) on text=Double Click Me
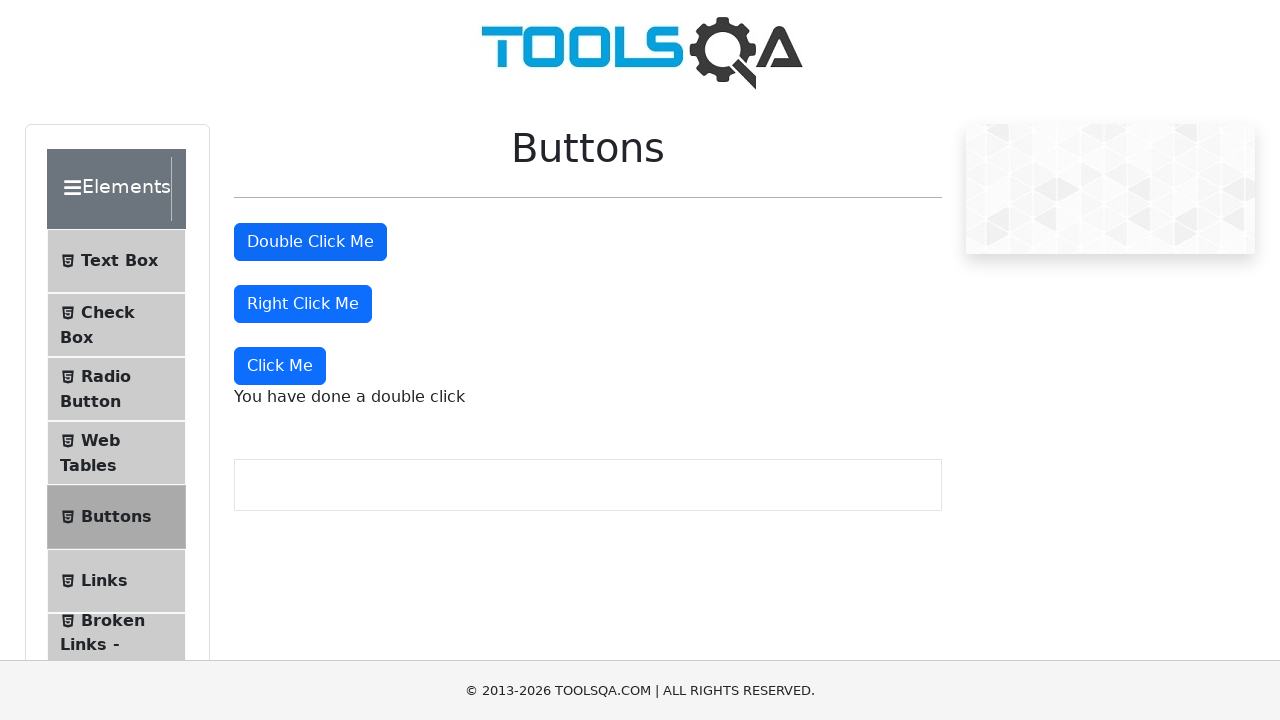

Verified that double-click confirmation message appeared
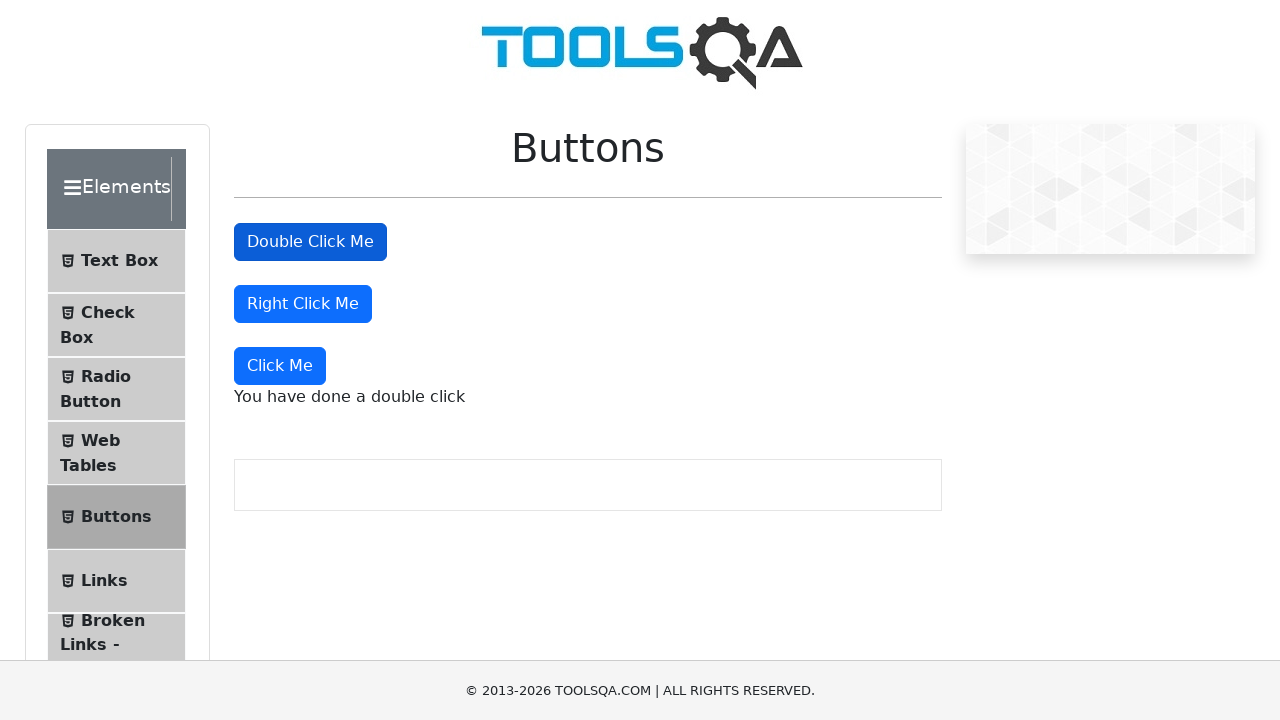

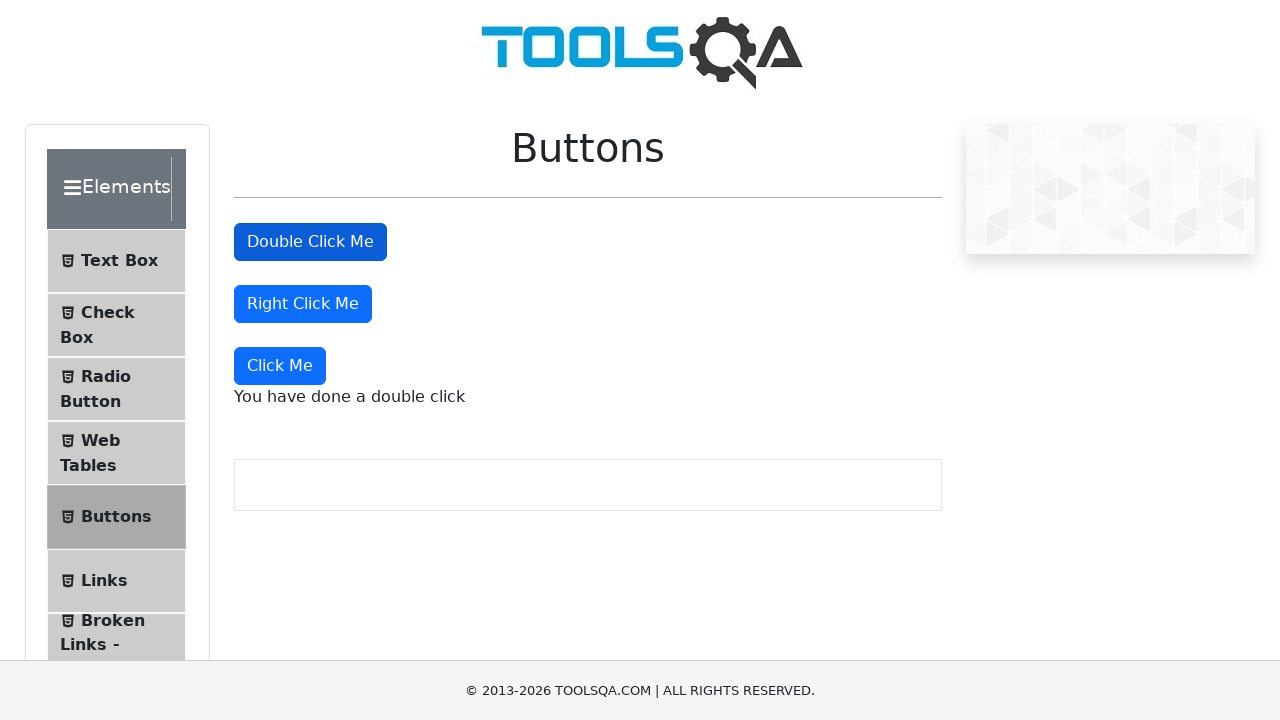